Tests dynamic content loading by clicking the Start button and waiting for hidden content to appear

Starting URL: https://the-internet.herokuapp.com/dynamic_loading/1

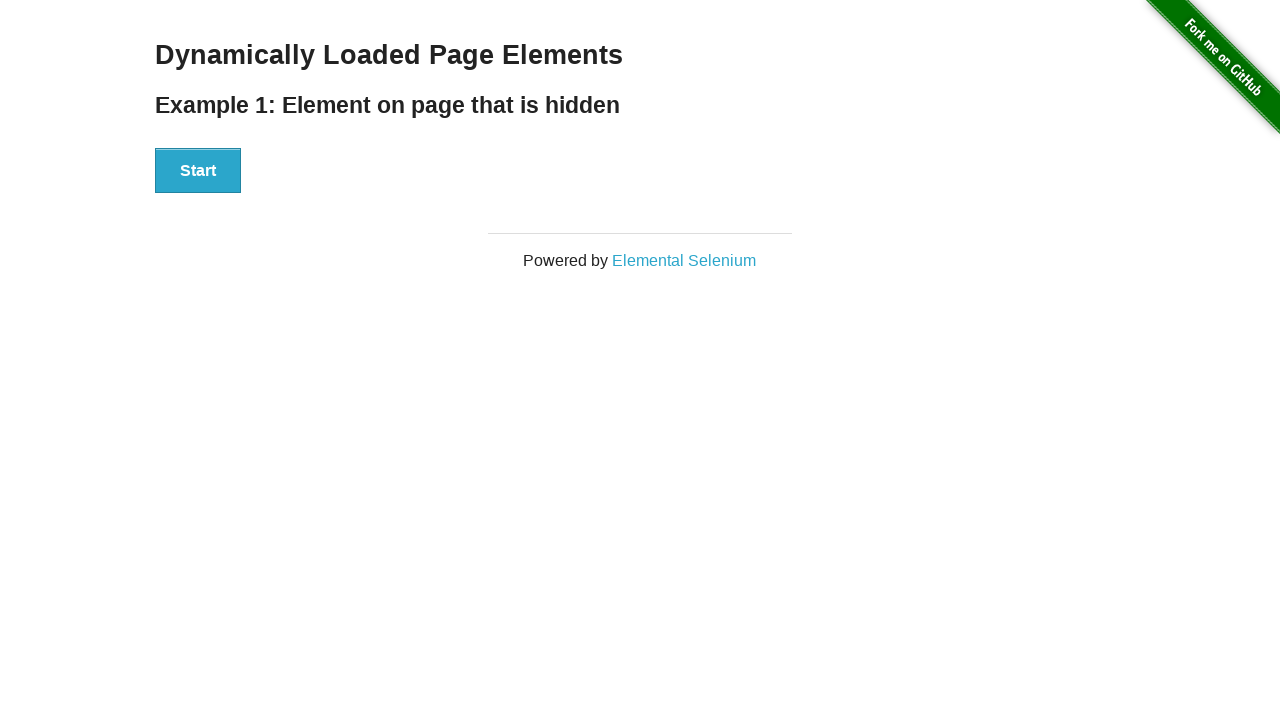

Clicked the Start button to begin loading dynamic content at (198, 171) on xpath=//button[text()='Start']
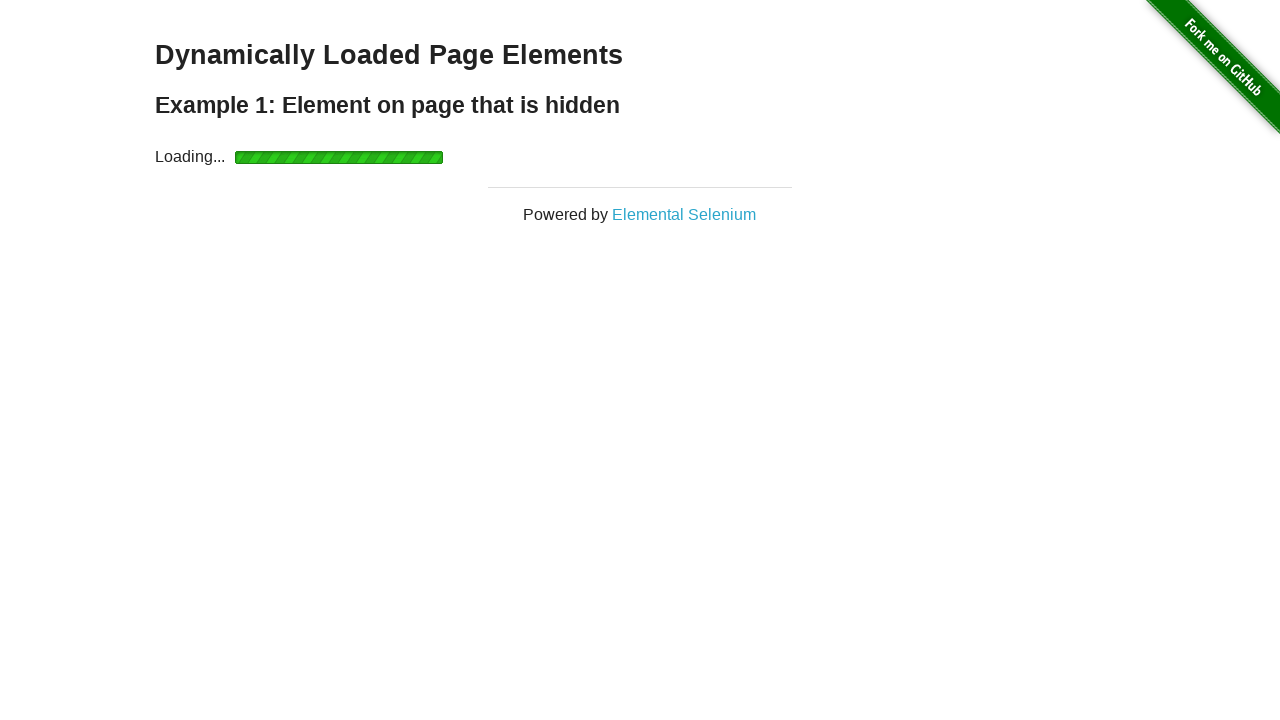

Waited for finish div to become visible
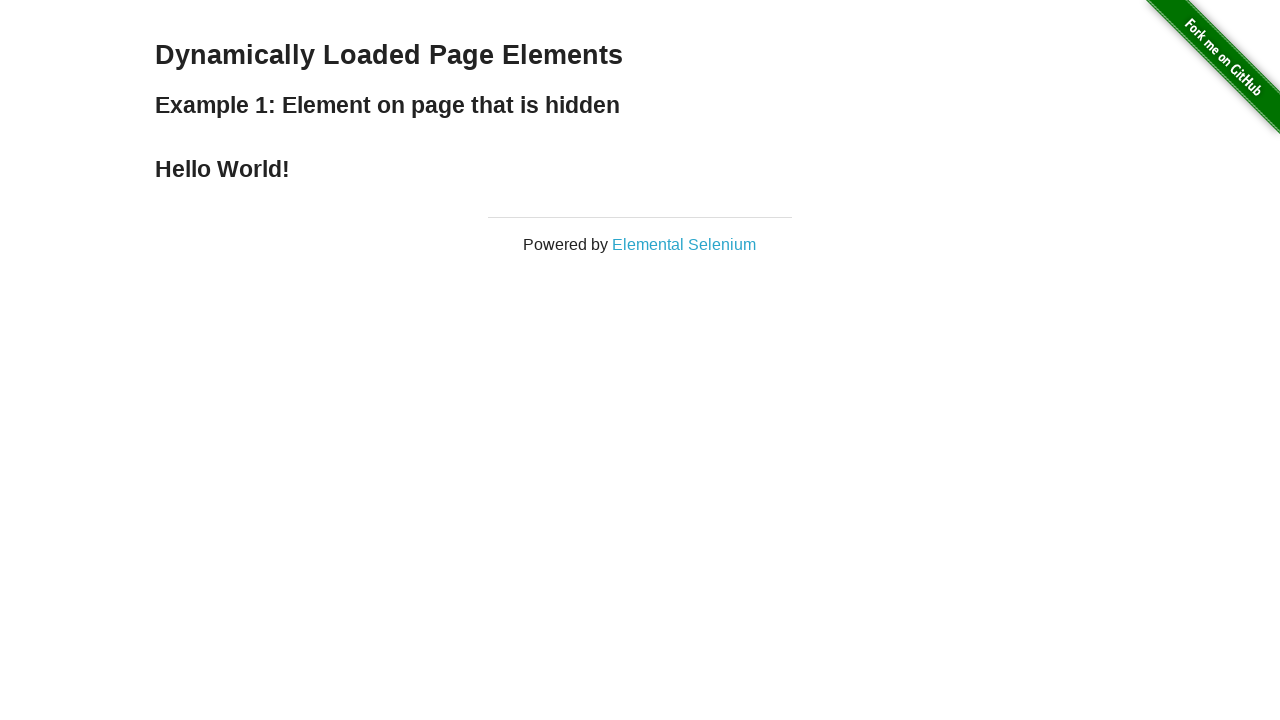

Clicked the finish div at (640, 169) on xpath=//div[@id='finish']
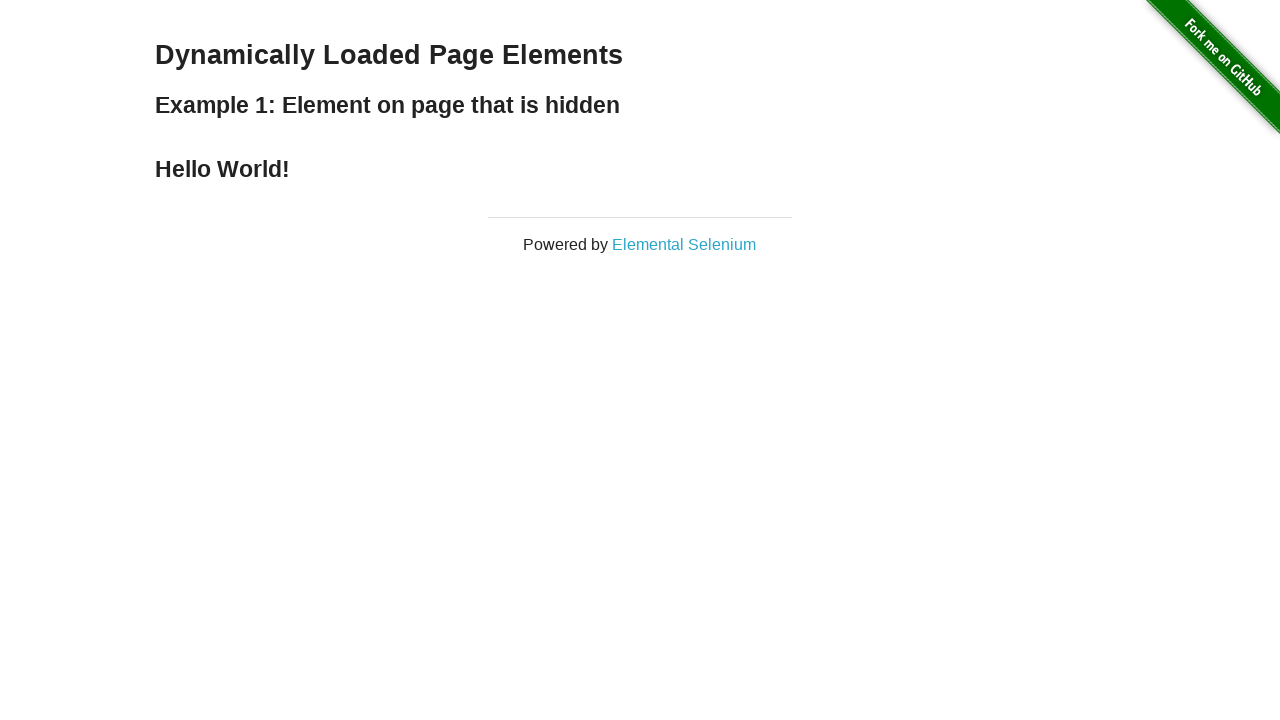

Verified 'Hello World!' text appeared
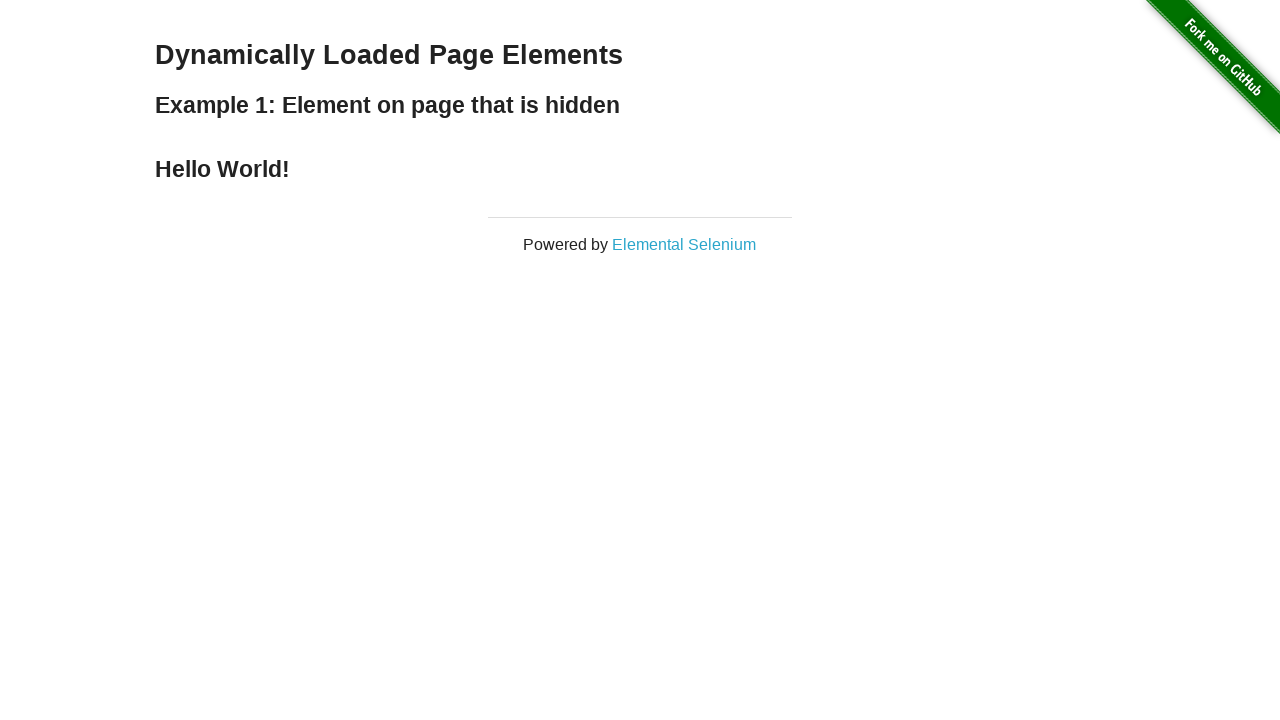

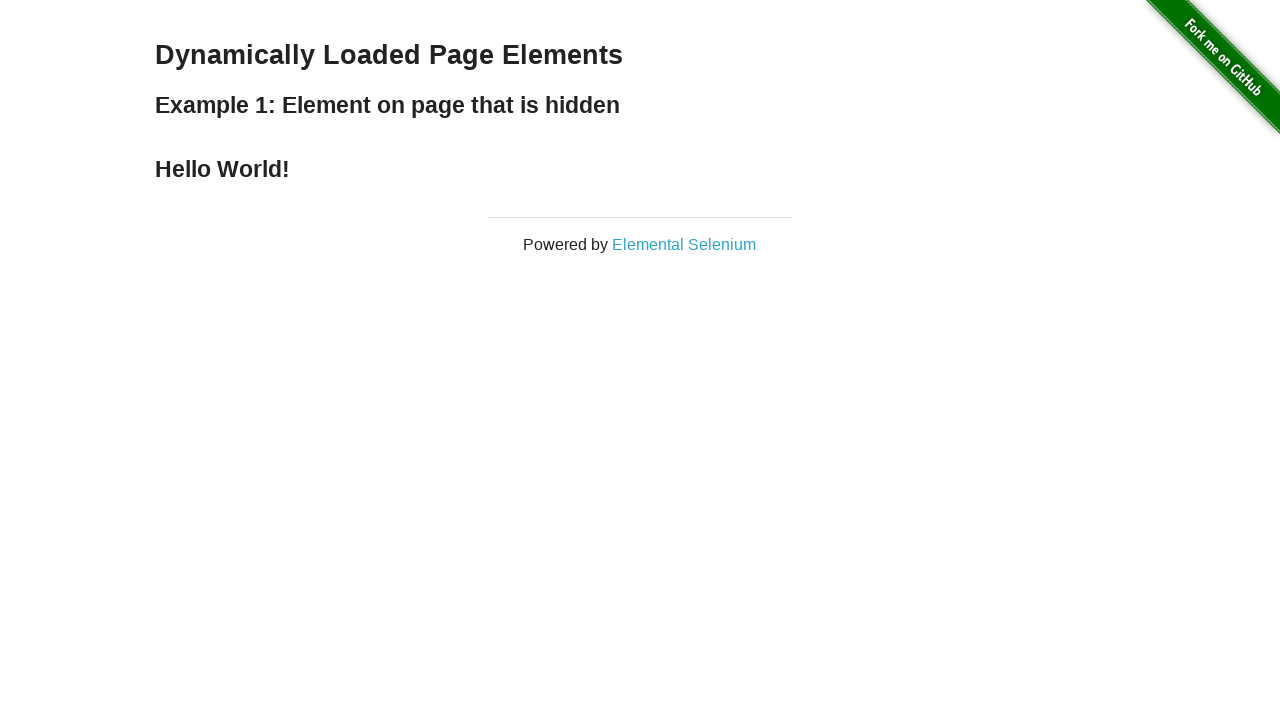